Navigates to Merriam-Webster's word of the day page, attempts to close a popup button if present, scrolls down slightly, and captures a screenshot

Starting URL: https://www.merriam-webster.com/word-of-the-day

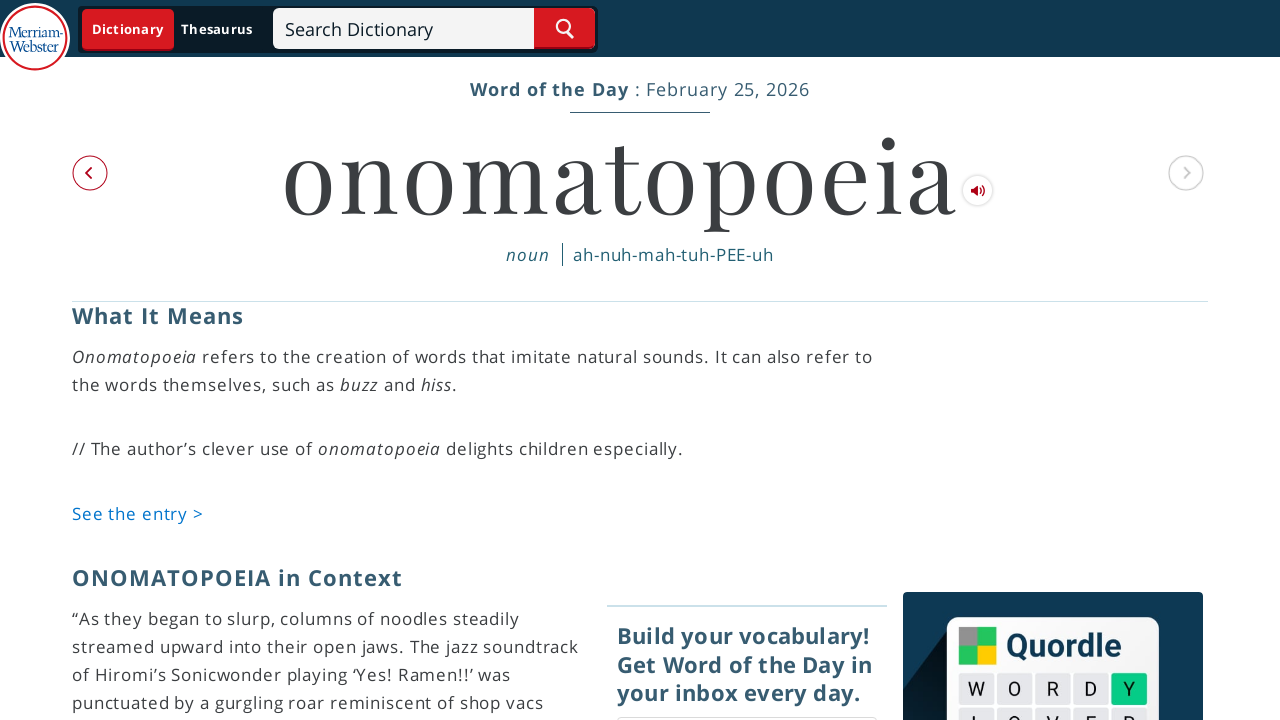

Waited 5 seconds for page to fully load
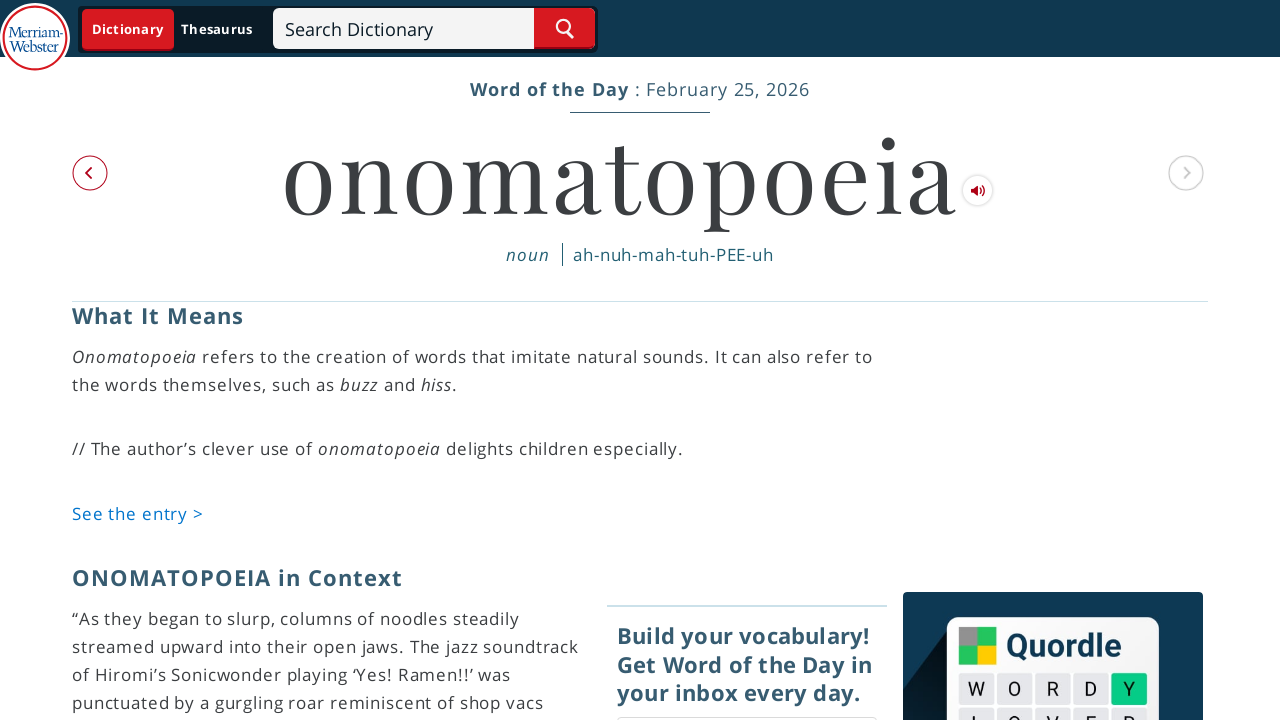

Scrolled down 100 pixels
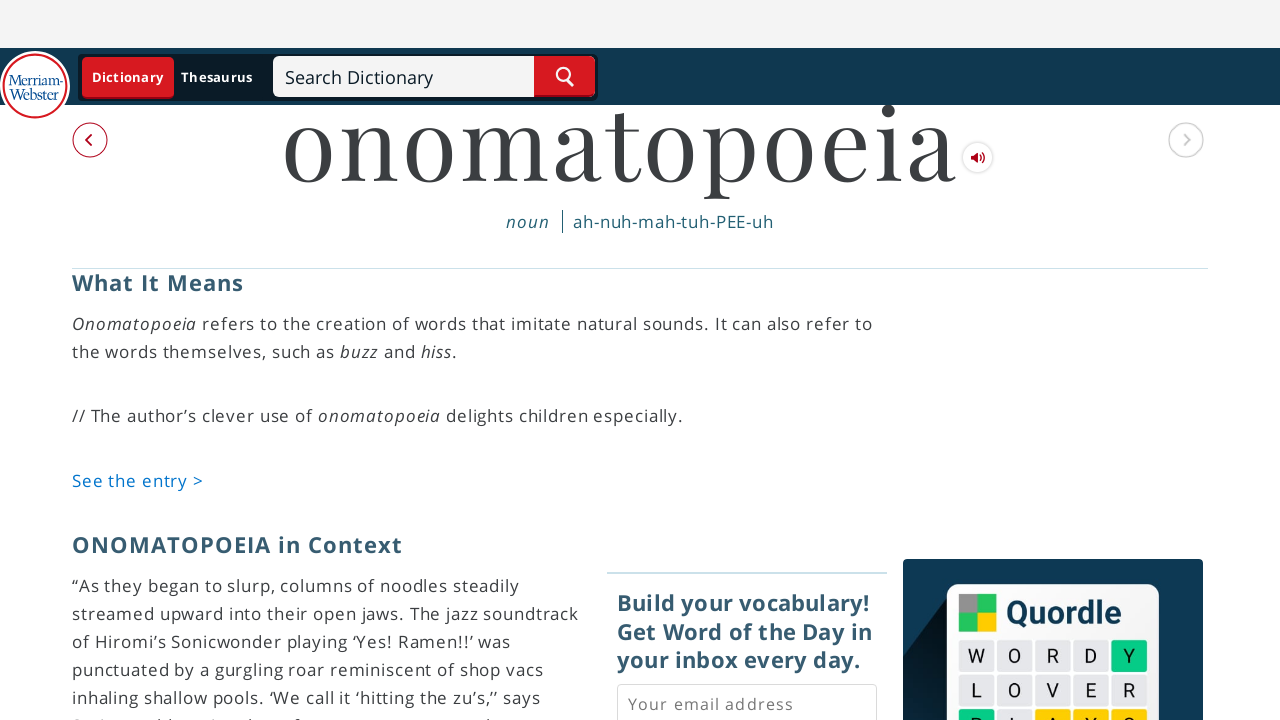

Waited 500ms for content to settle
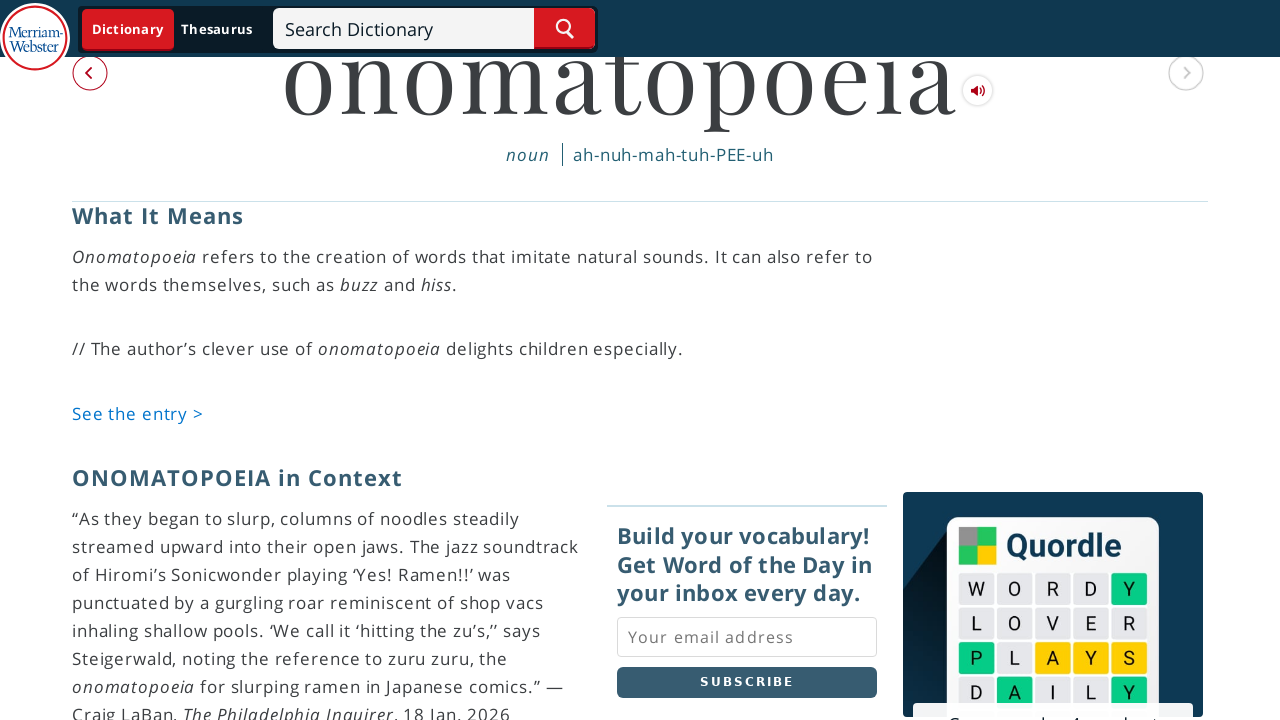

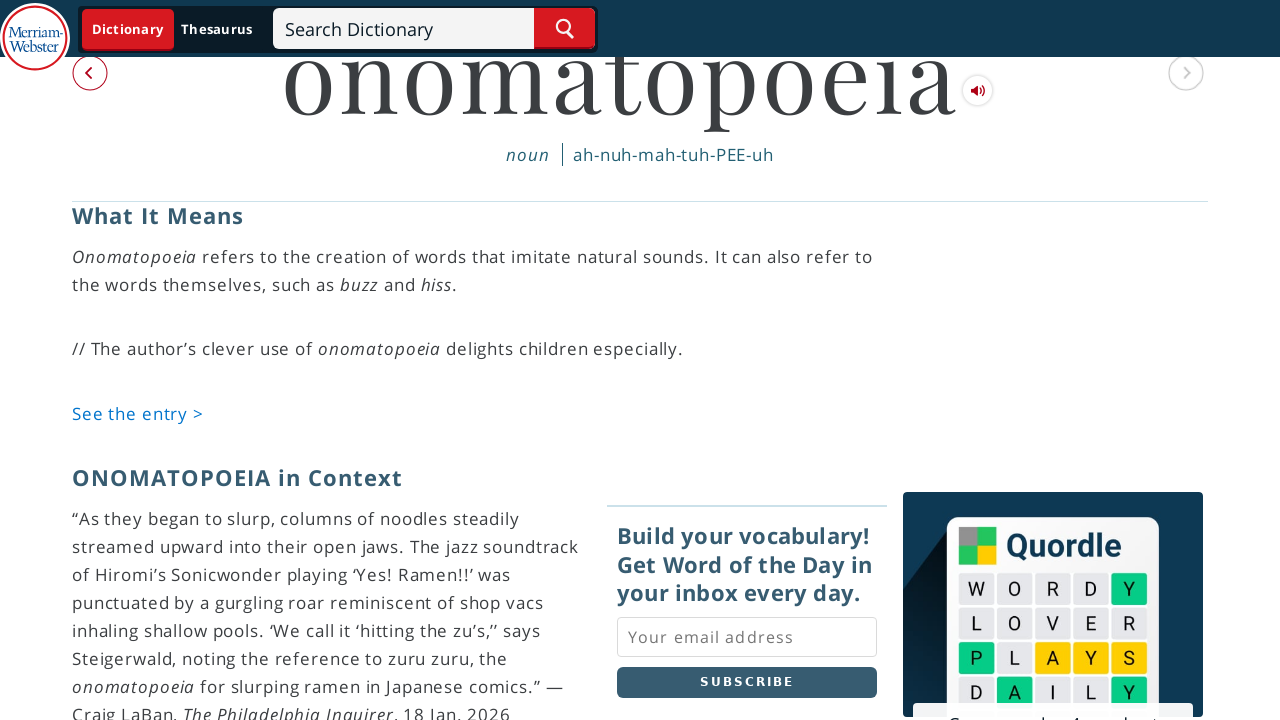